Tests keyboard navigation on the tool-tips demo page by pressing various keyboard keys including arrow down, space, page down, page up, and enter to interact with the page

Starting URL: https://demoqa.com/tool-tips

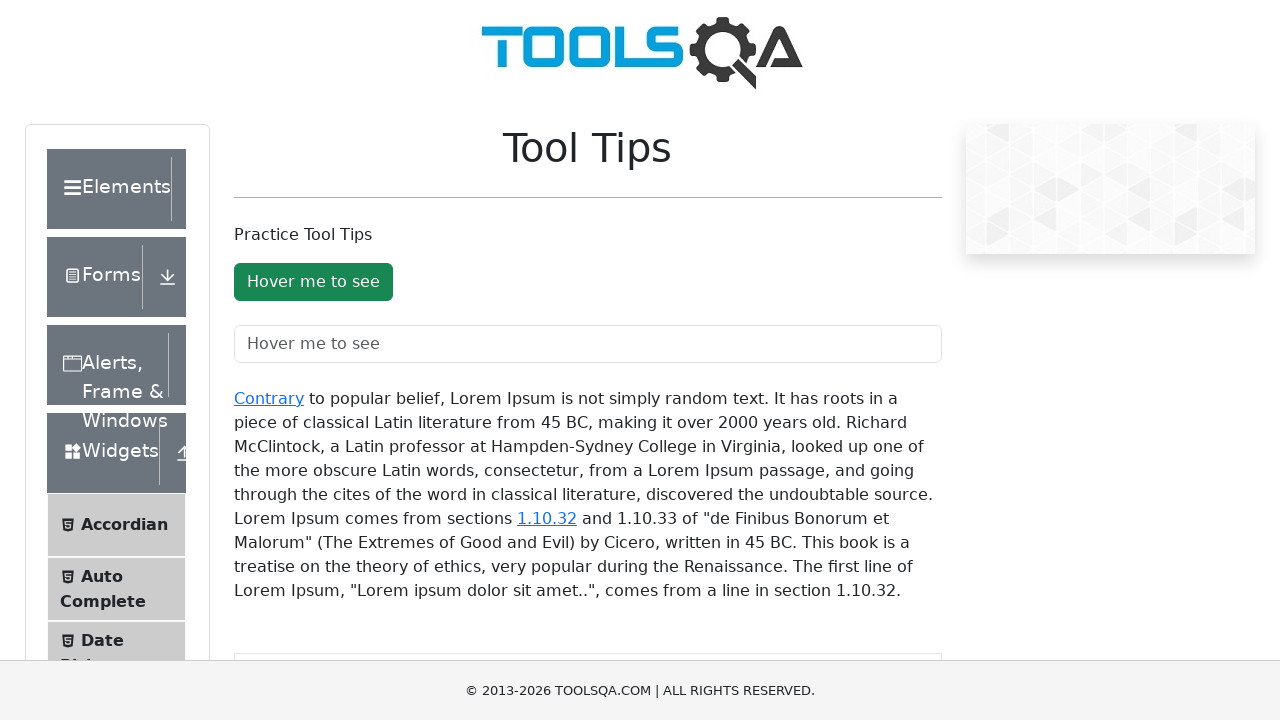

Pressed Arrow Down key to navigate tooltips
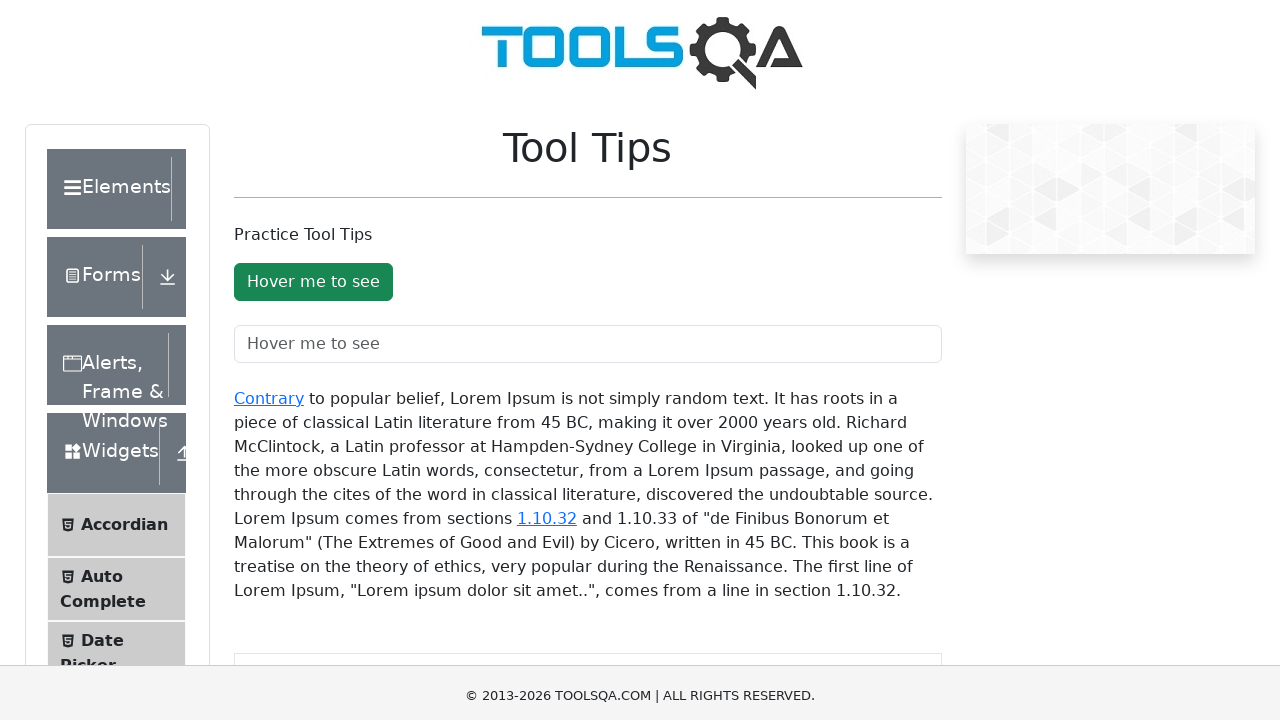

Pressed Space key to interact with tooltip
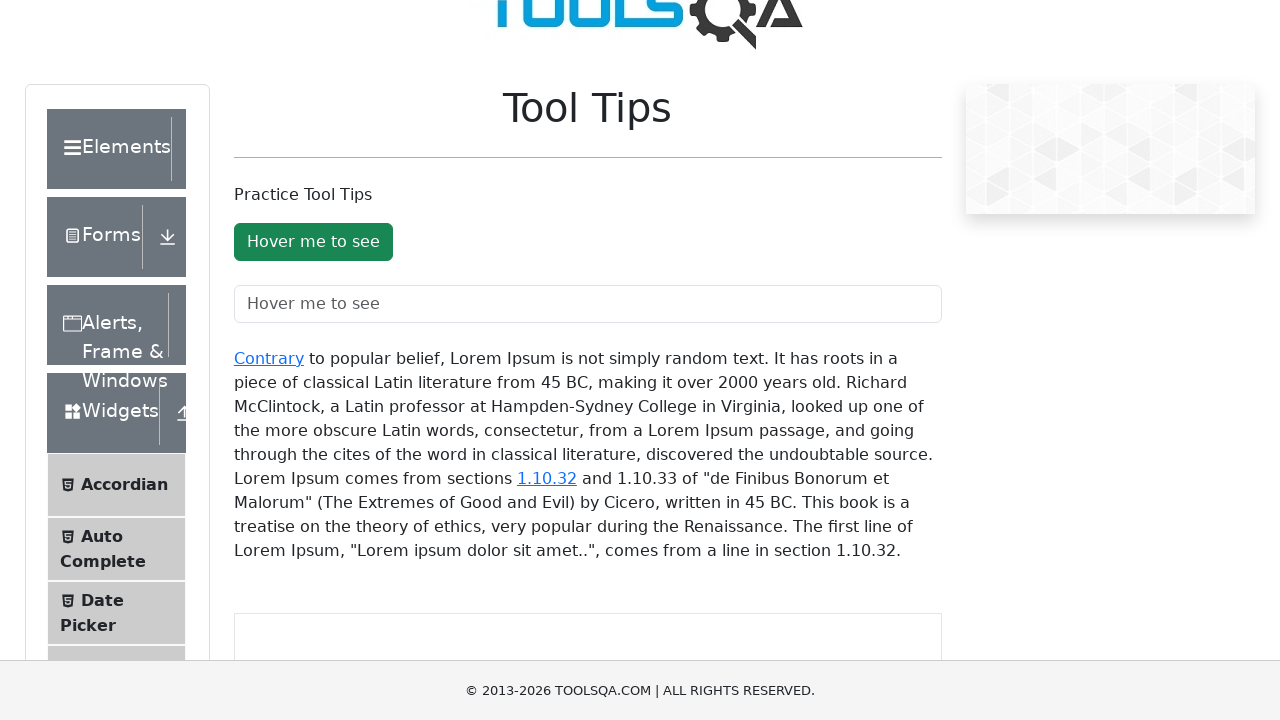

Pressed Page Down key to scroll page
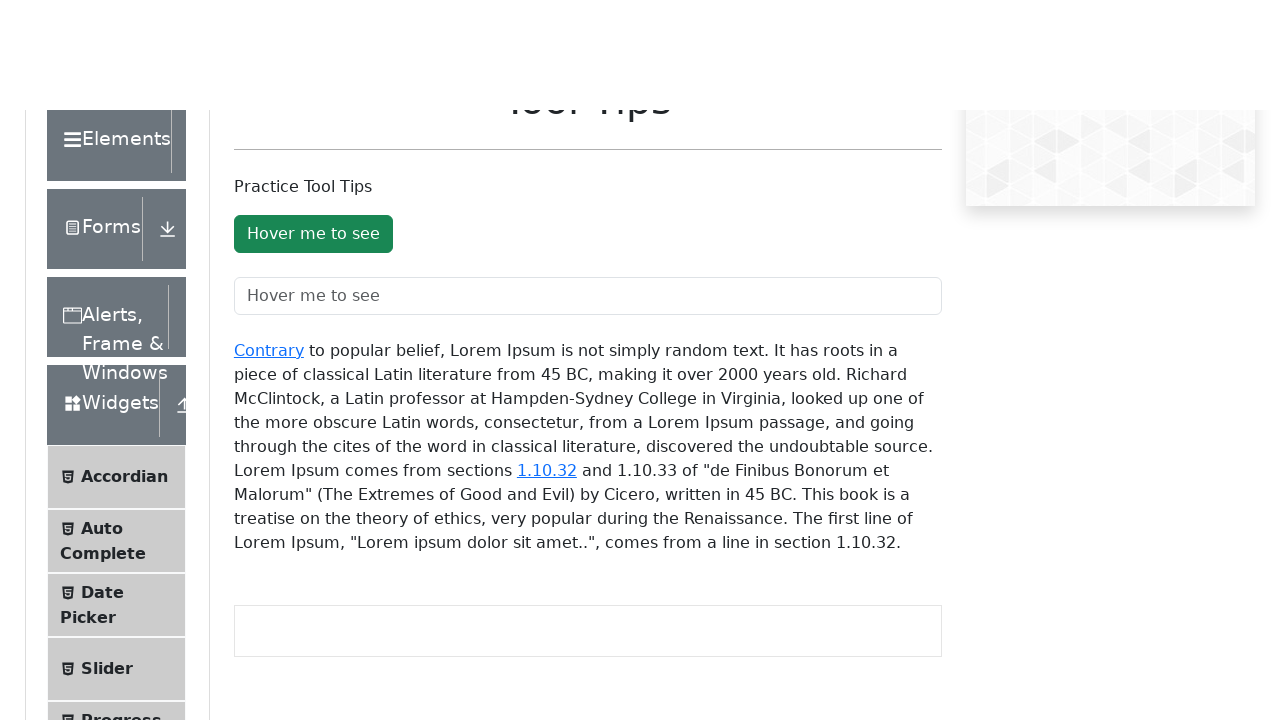

Pressed Page Up key to scroll page up
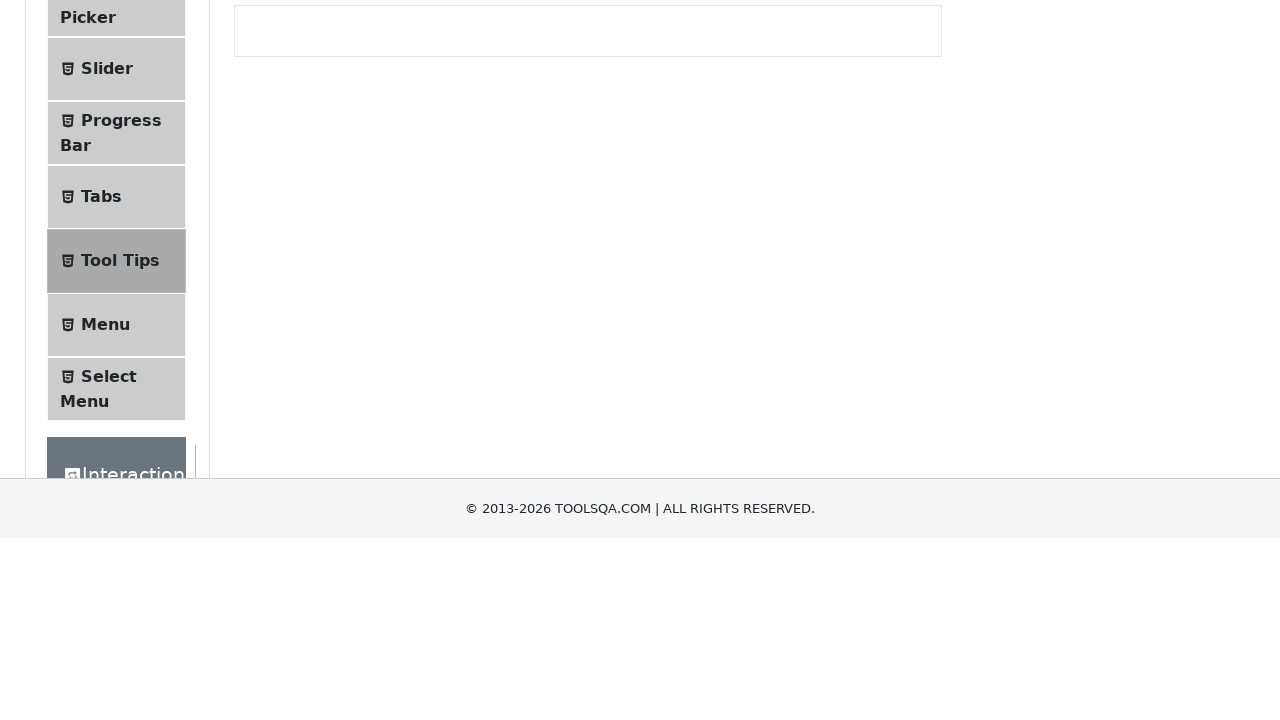

Pressed Enter key to confirm tooltip interaction
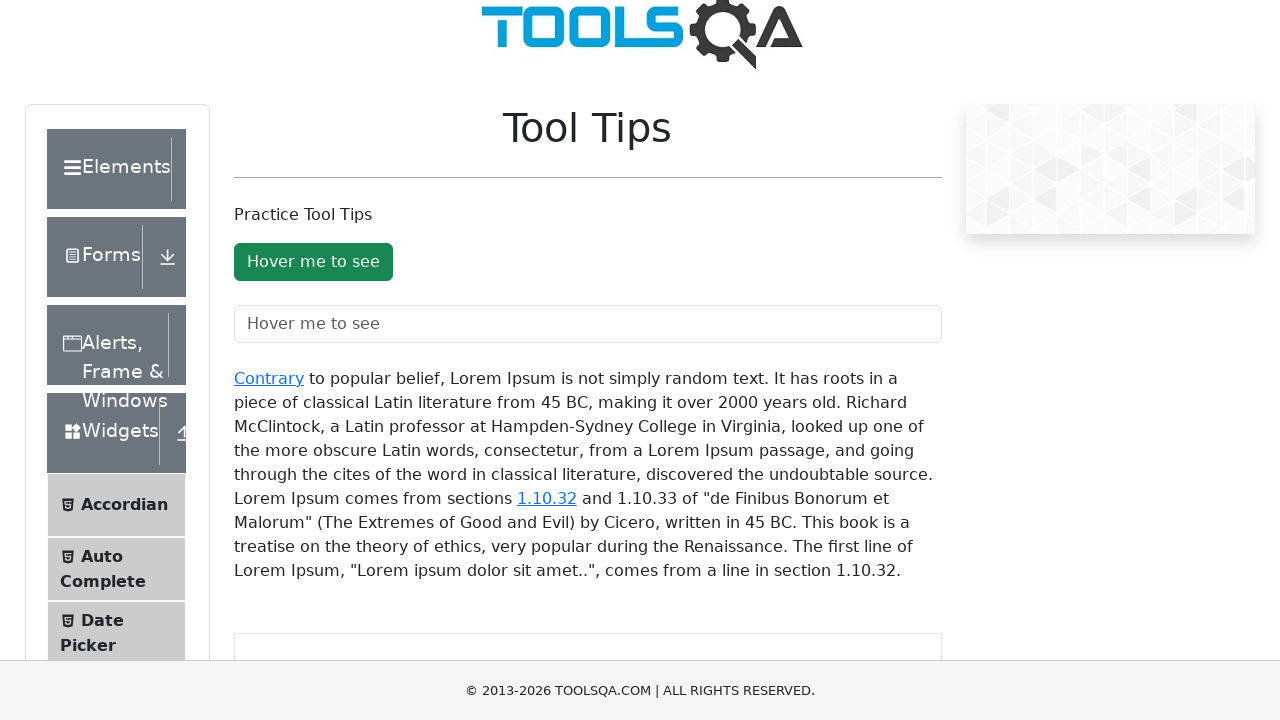

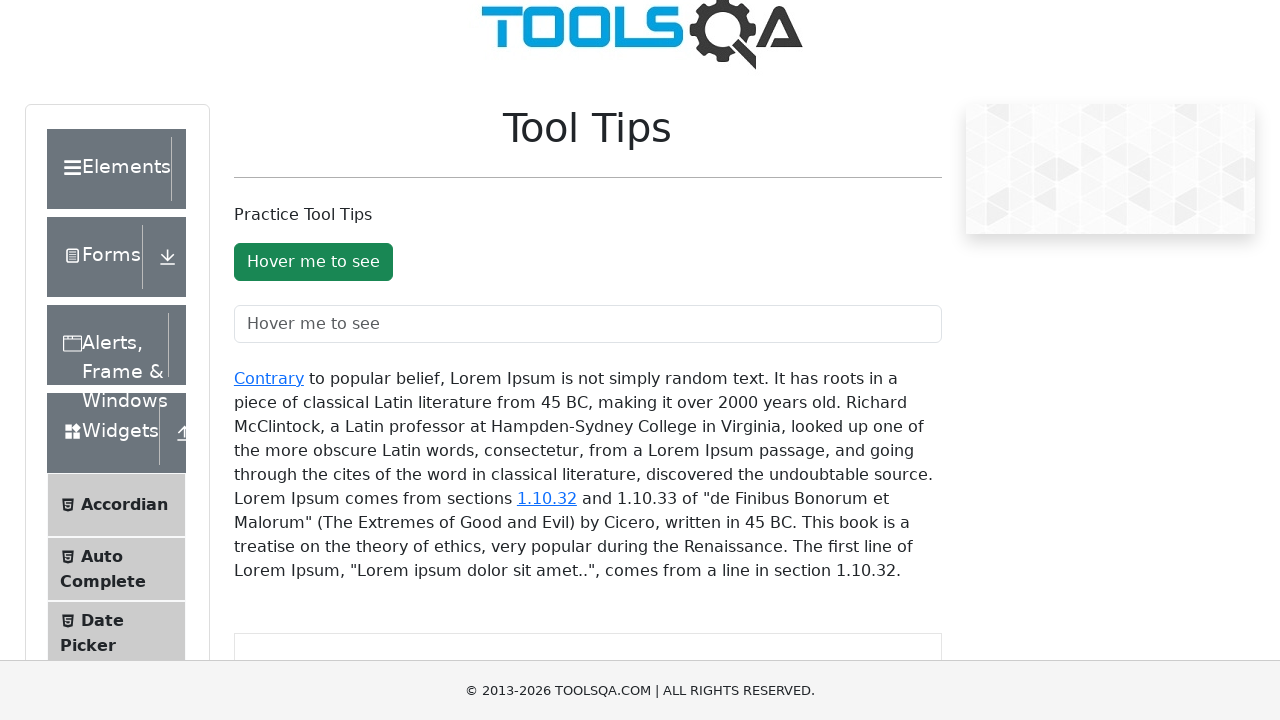